Tests dynamic loading functionality by clicking a start button and waiting for "Hello World!" text to appear

Starting URL: https://the-internet.herokuapp.com/dynamic_loading/1

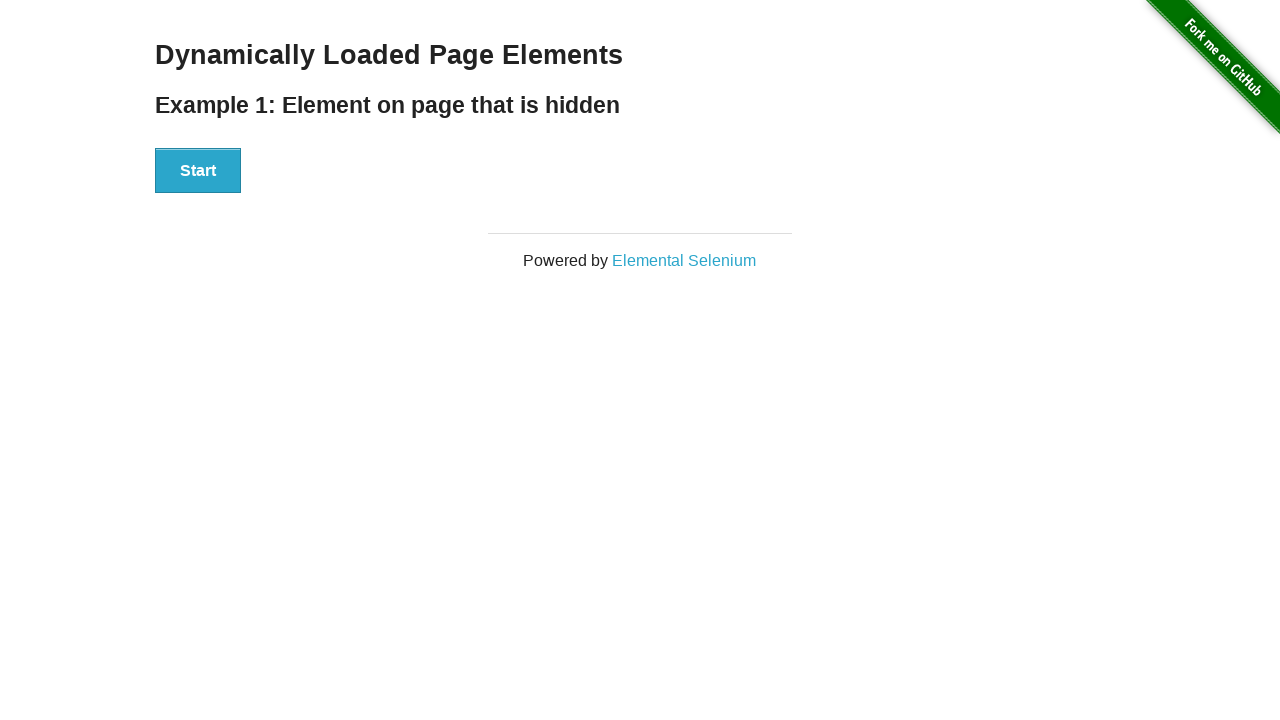

Clicked start button to trigger dynamic loading at (198, 171) on #start > button
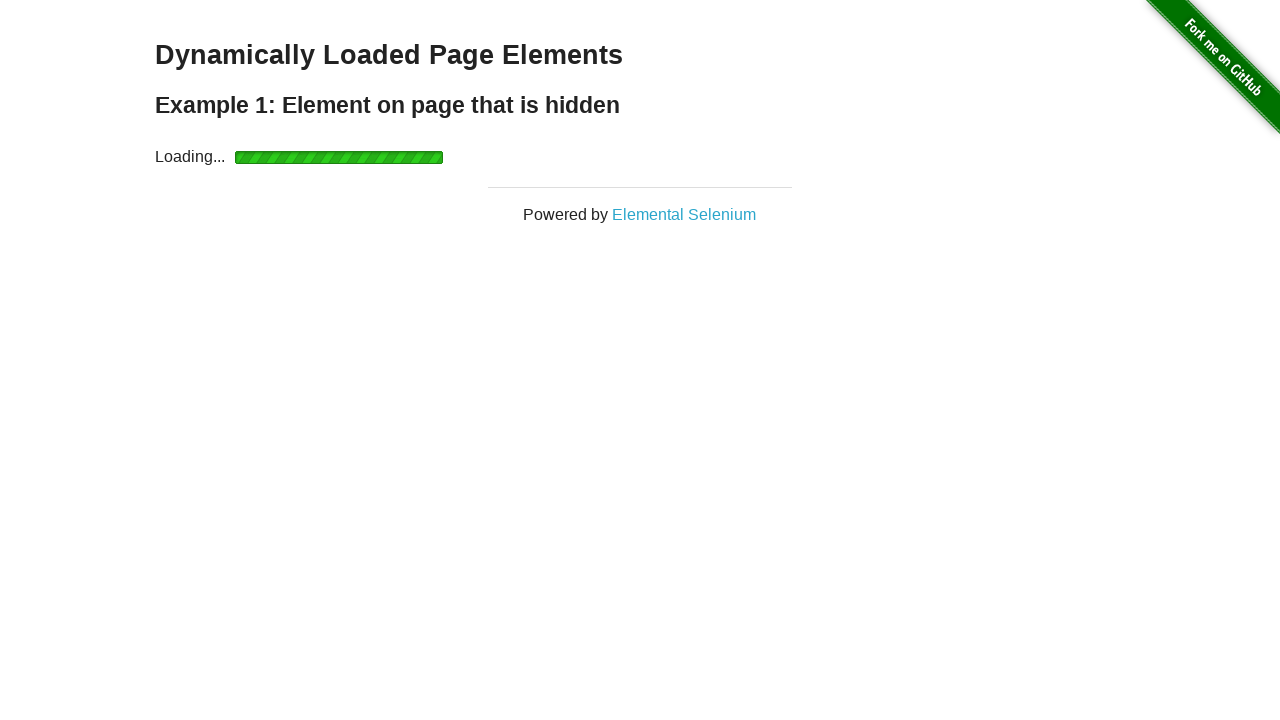

Waited for 'Hello World!' text to become visible
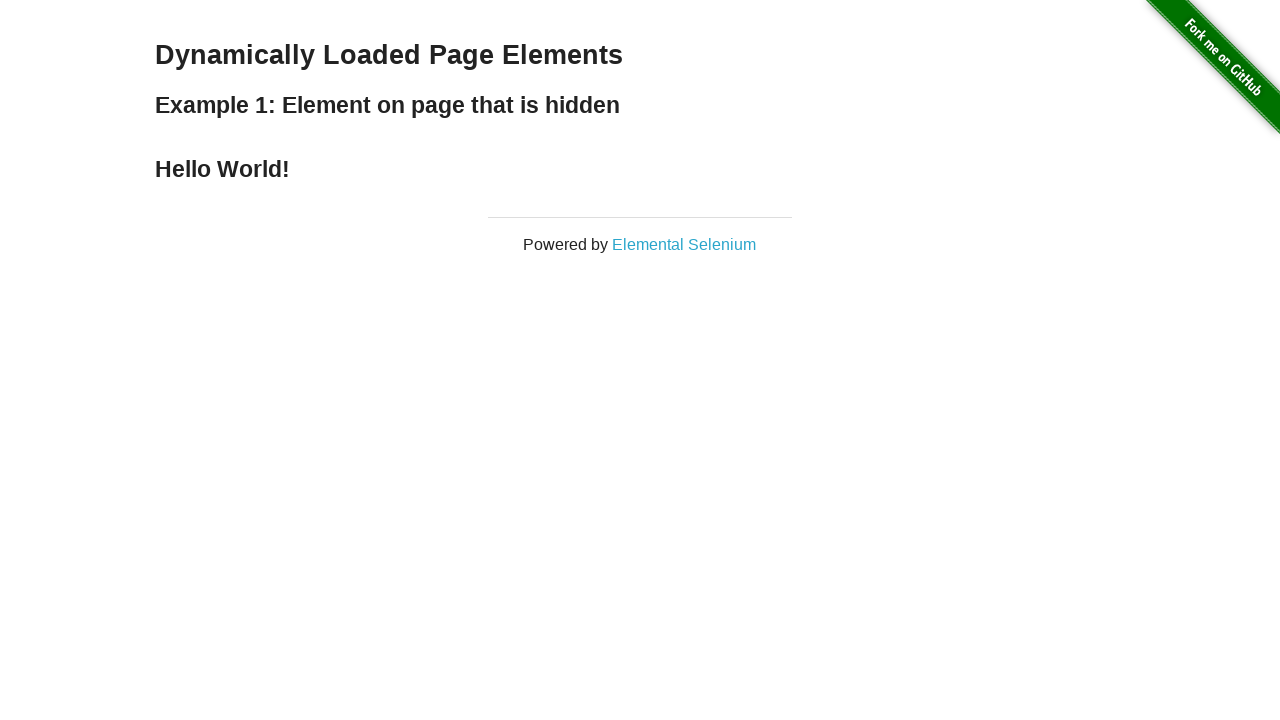

Located the 'Hello World!' element
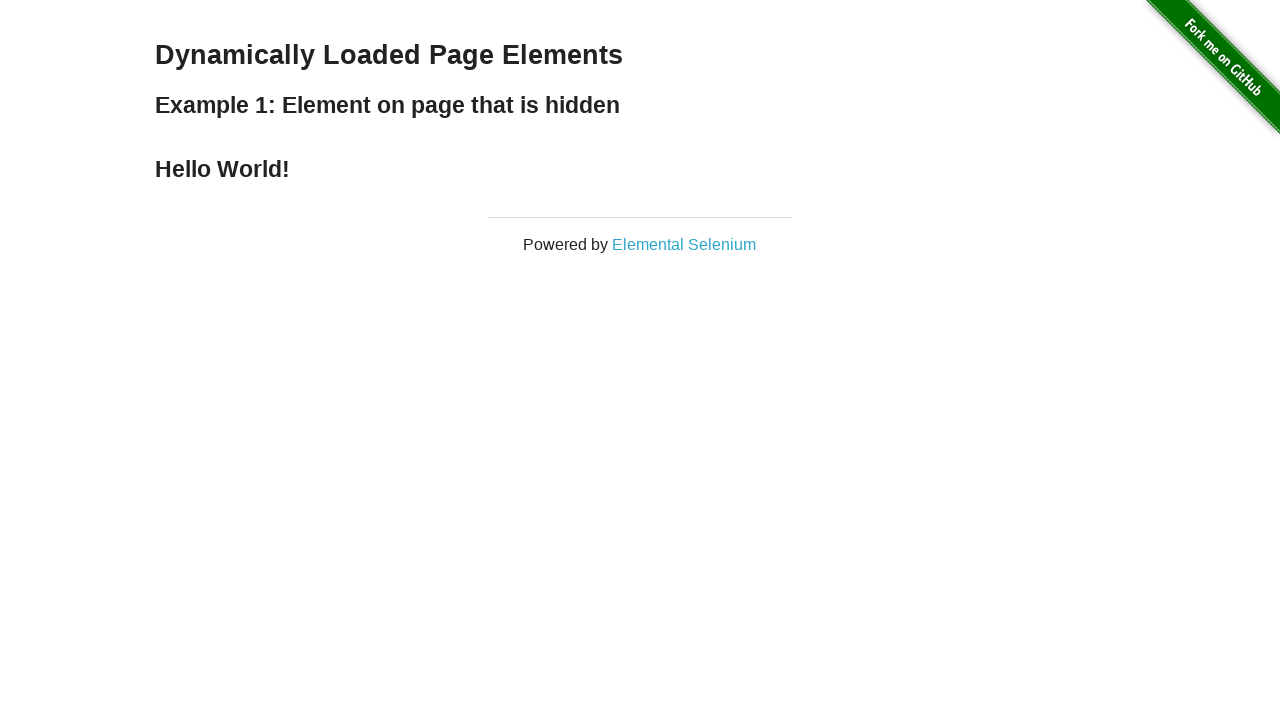

Verified that 'Hello World!' text content matches expected value
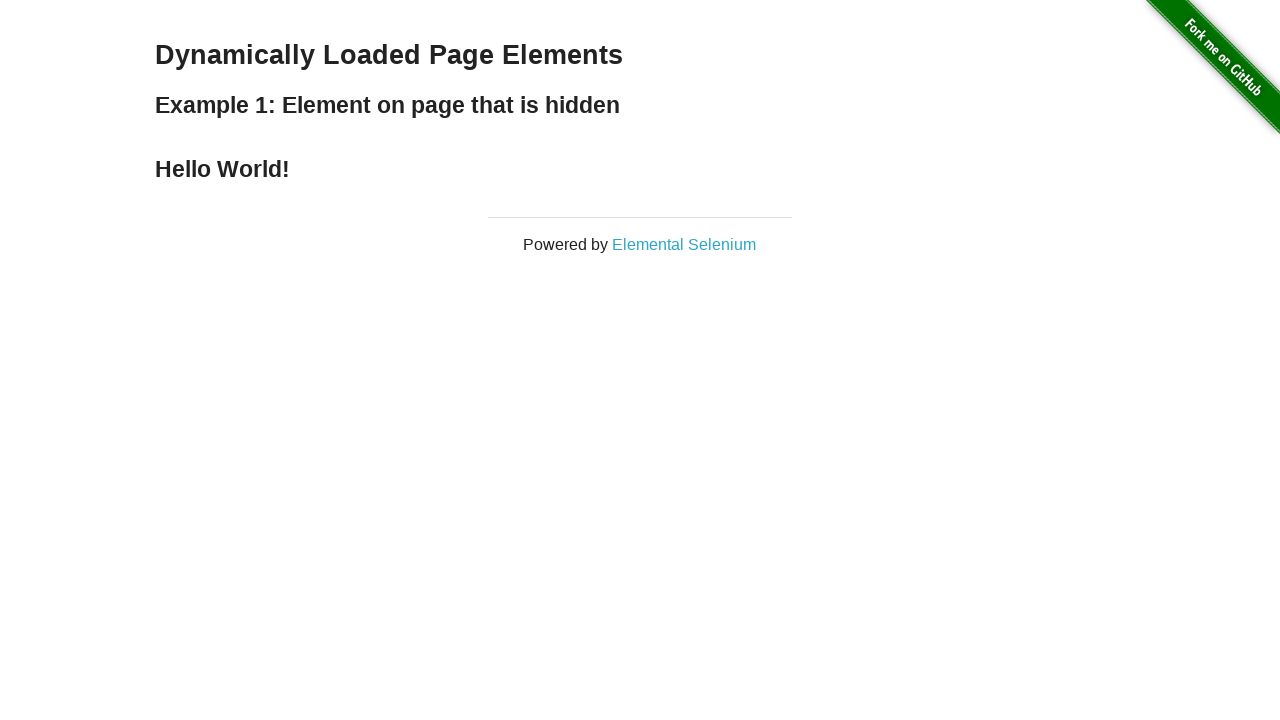

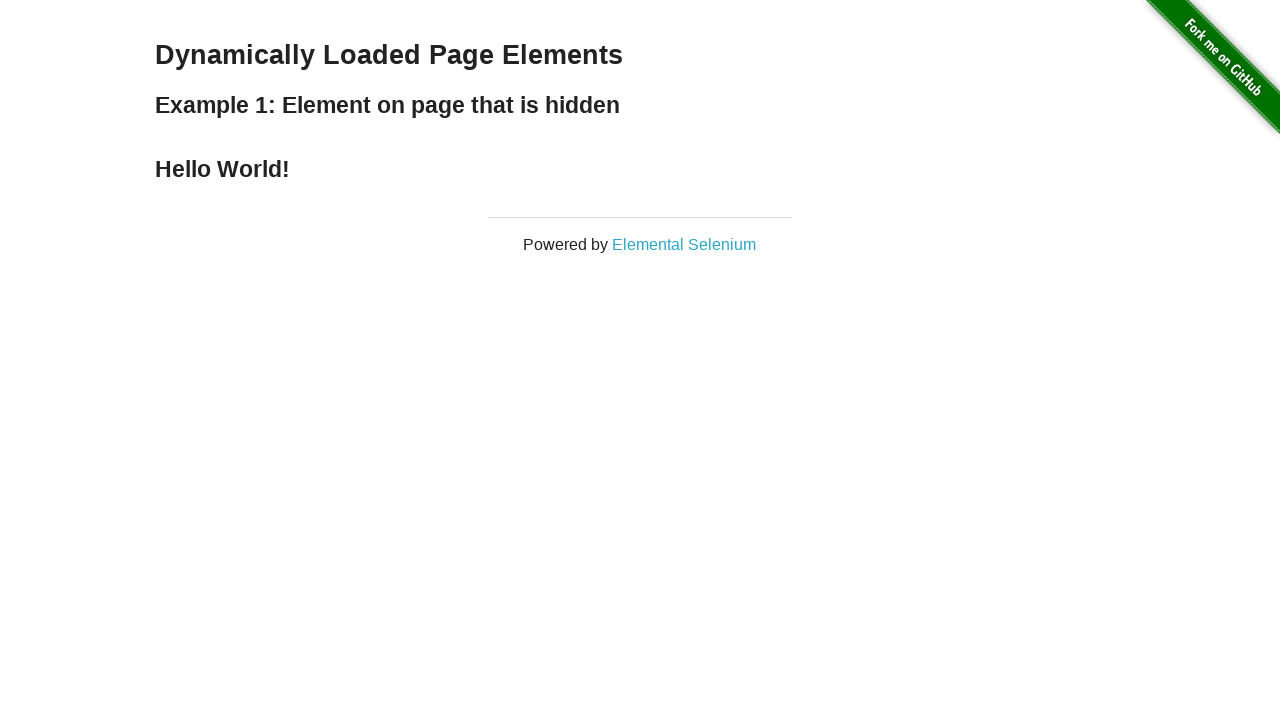